Tests opening a new window and verifying the background color of the new page.

Starting URL: https://demoqa.com/browser-windows

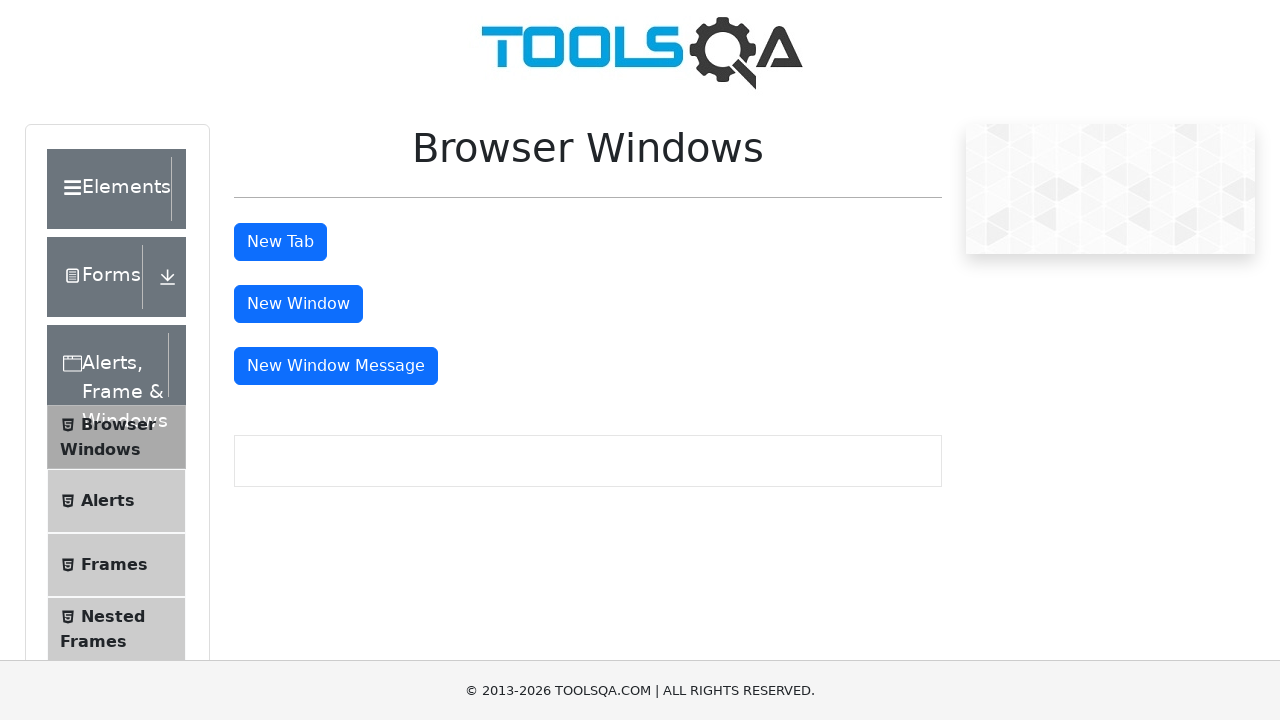

Clicked button to open new window at (298, 304) on #windowButton
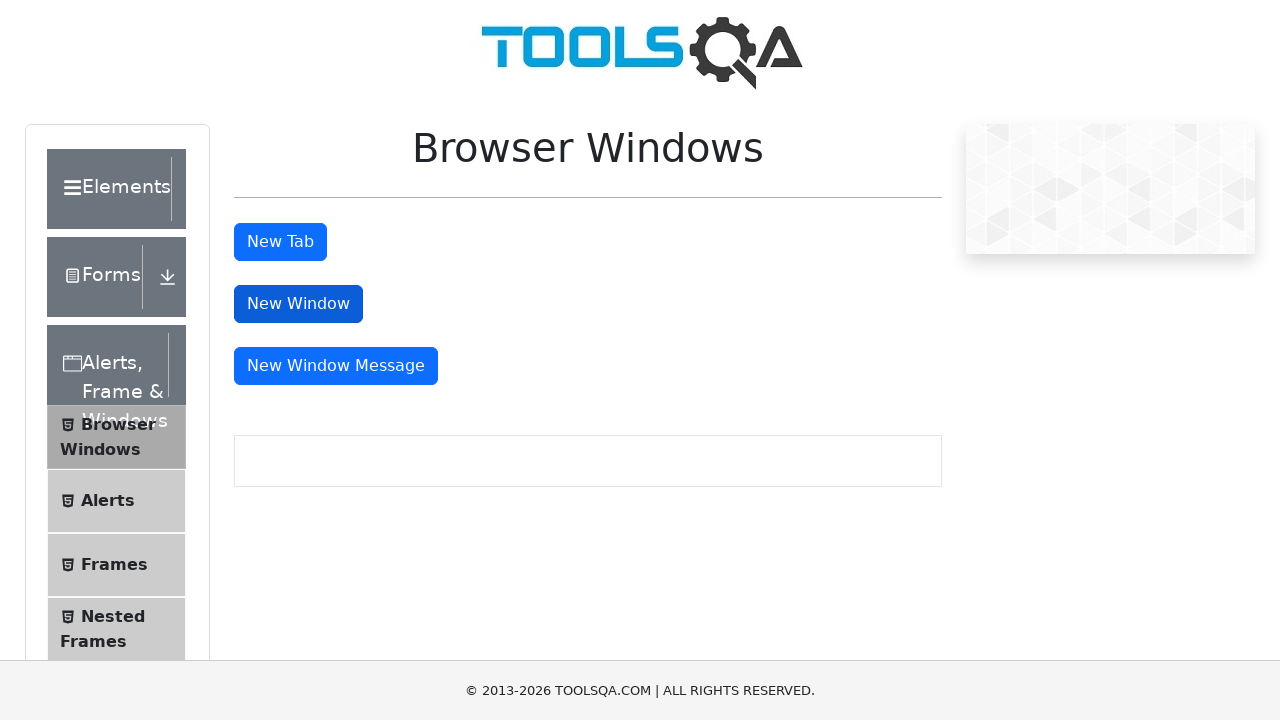

New window opened and page object retrieved
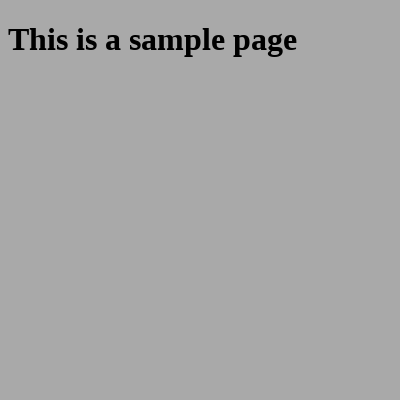

New page finished loading
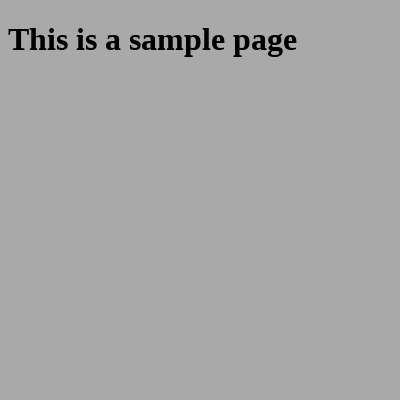

Body element found on new page
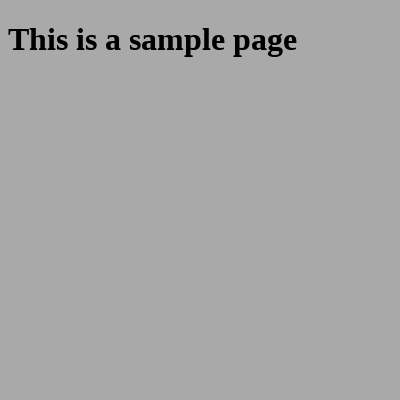

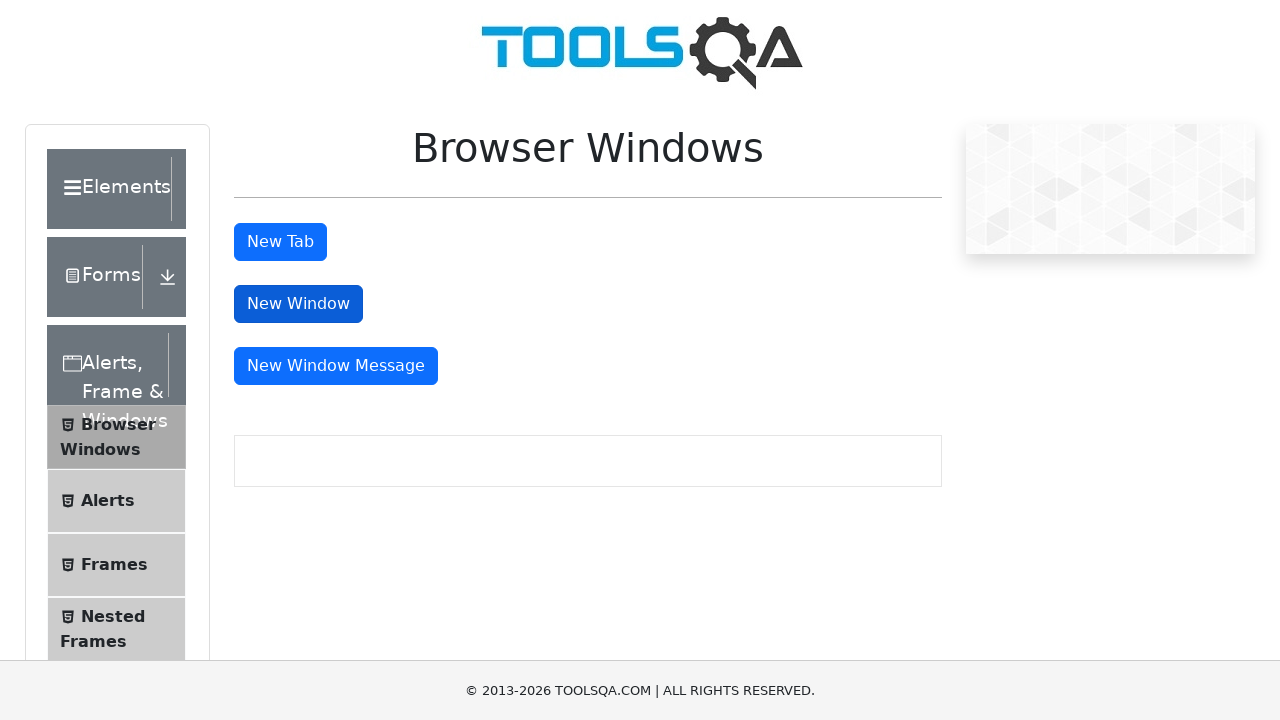